Validates that the "Contained" box cannot be dragged outside its container

Starting URL: https://demoqa.com/dragabble

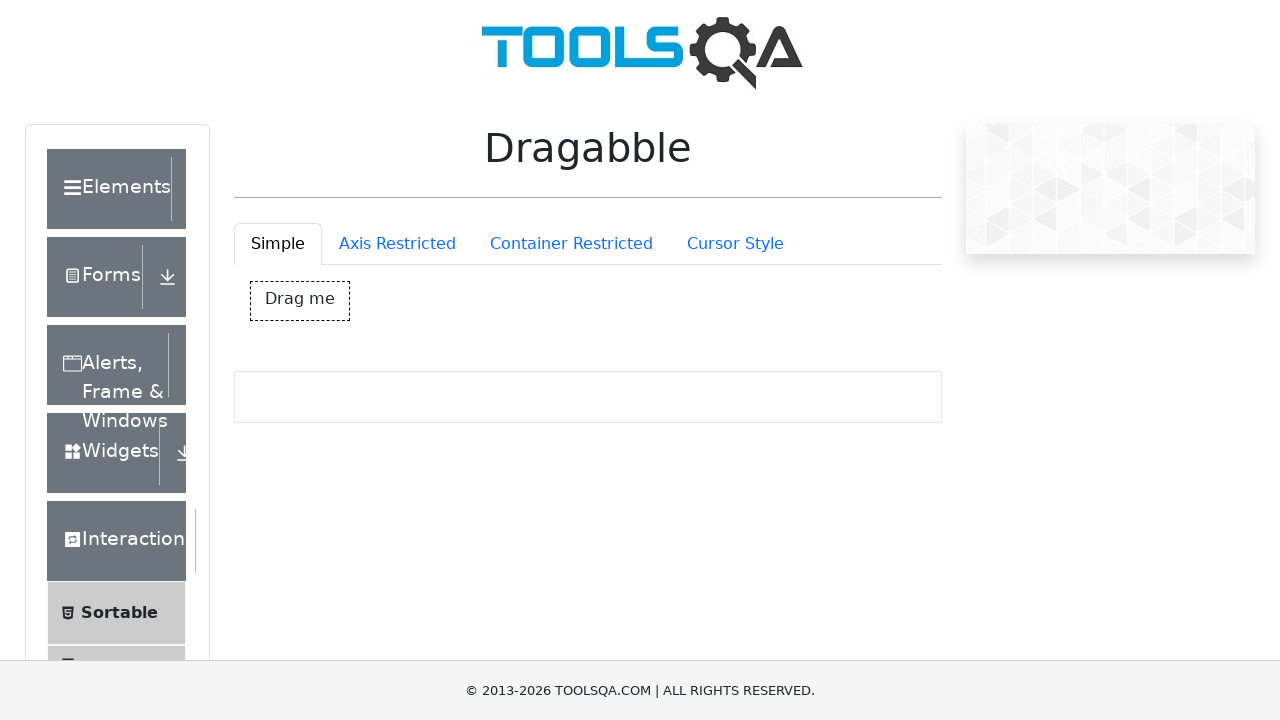

Clicked on Container Restricted tab at (571, 244) on #draggableExample-tab-containerRestriction
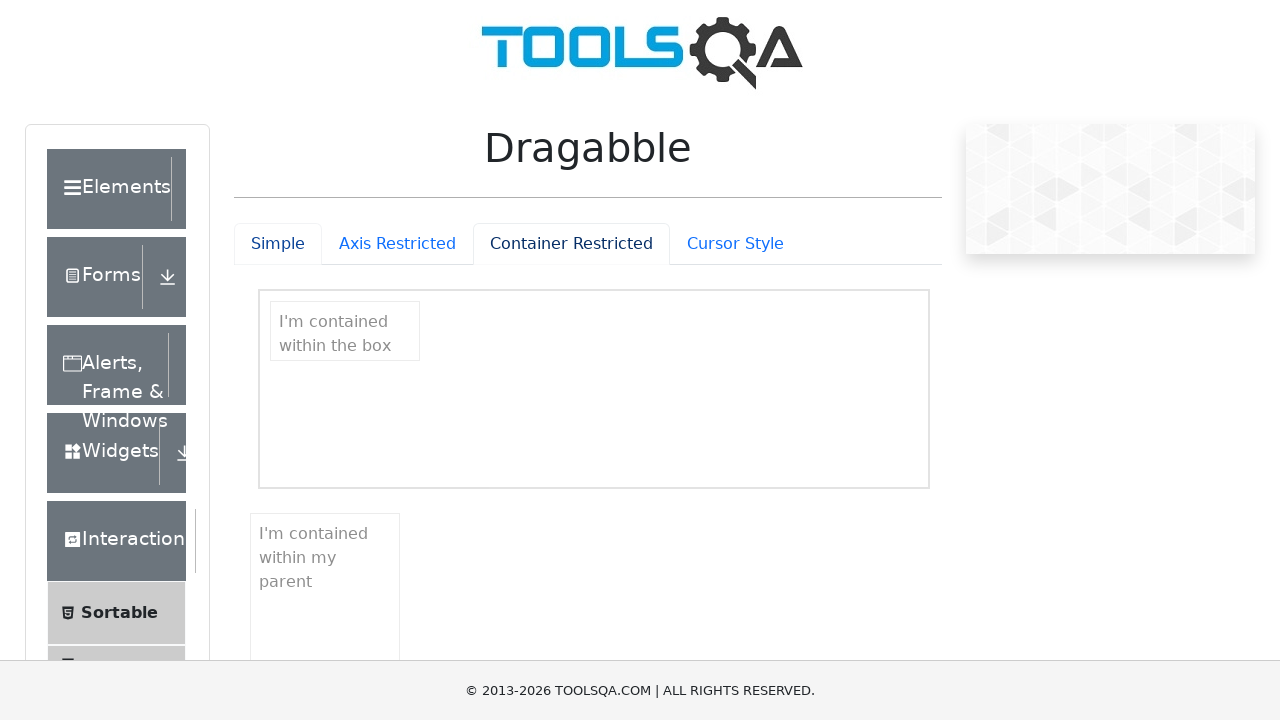

Tab content loaded and containment wrapper is visible
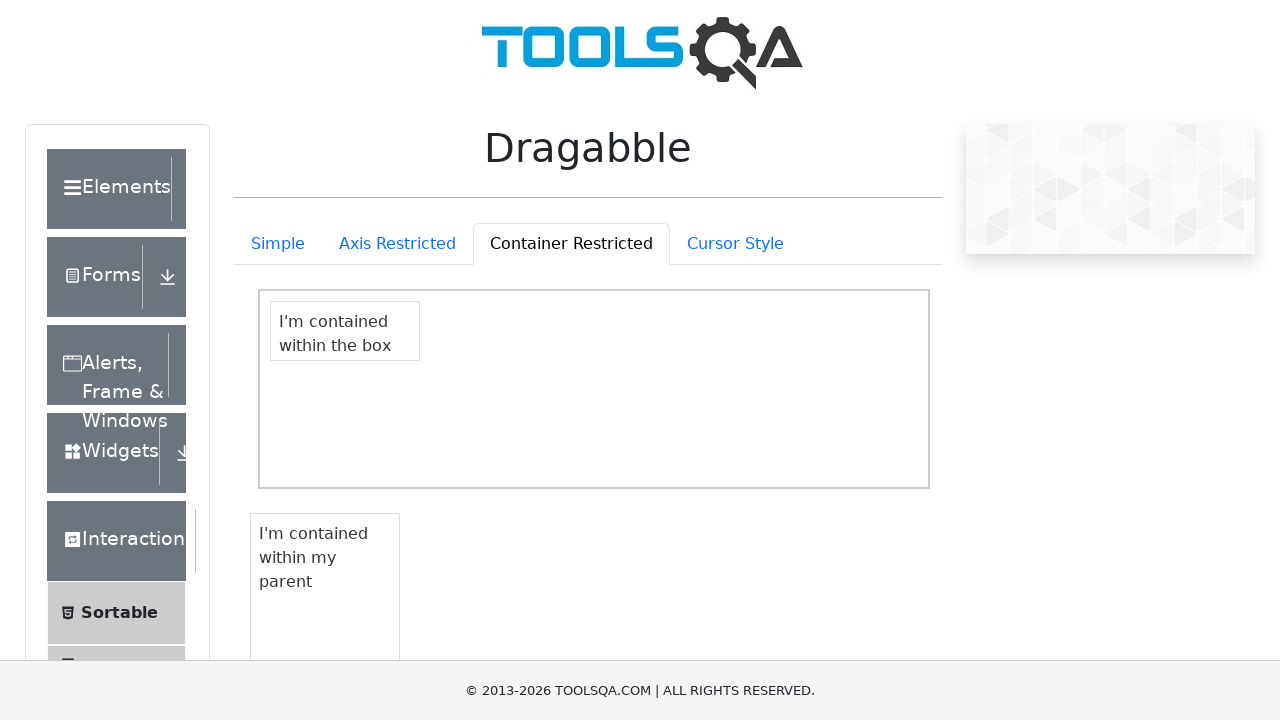

Located the 'Contained' draggable box
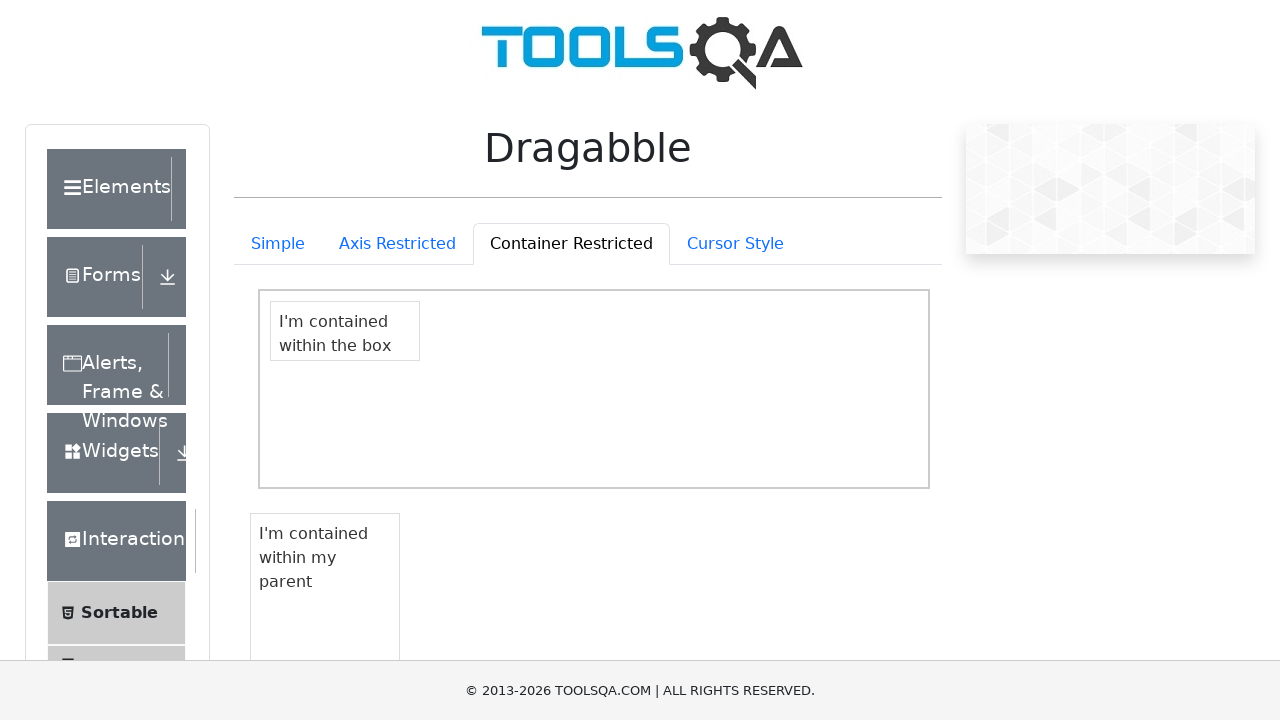

Attempted to drag the 'Contained' box to position (50, 50) at (321, 352)
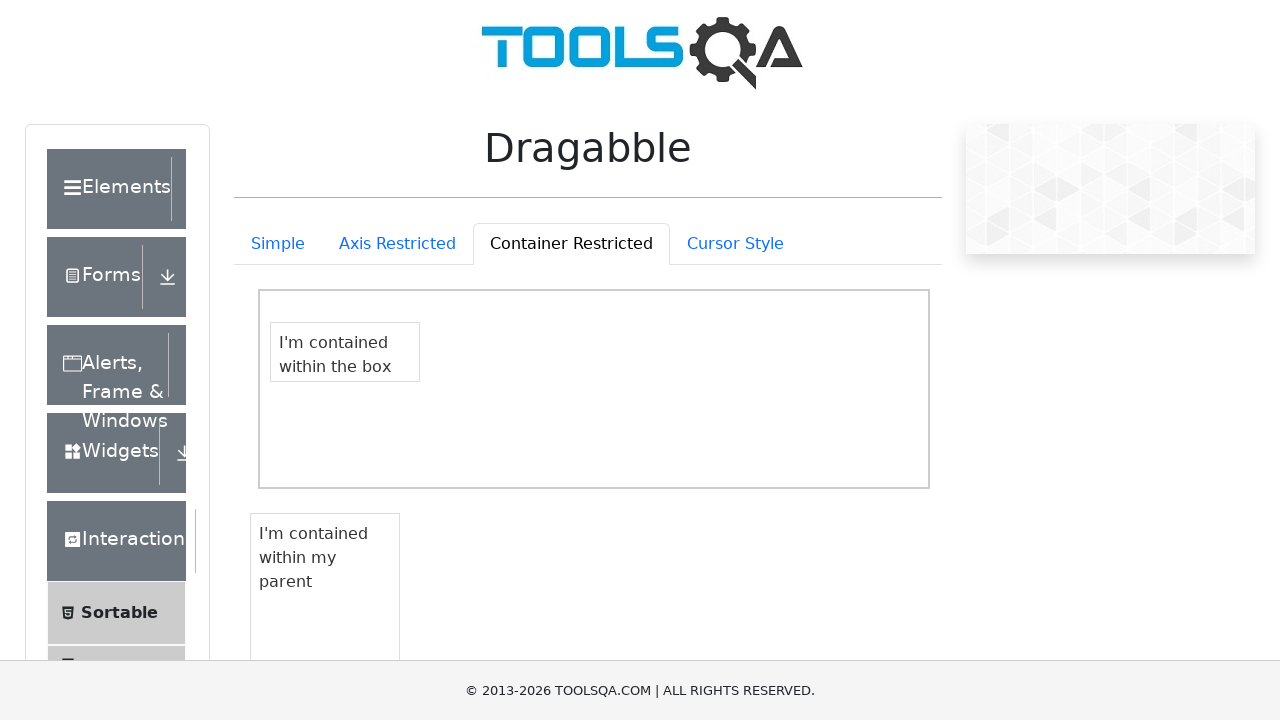

Verified the 'Contained' box is still visible within the container after drag attempt
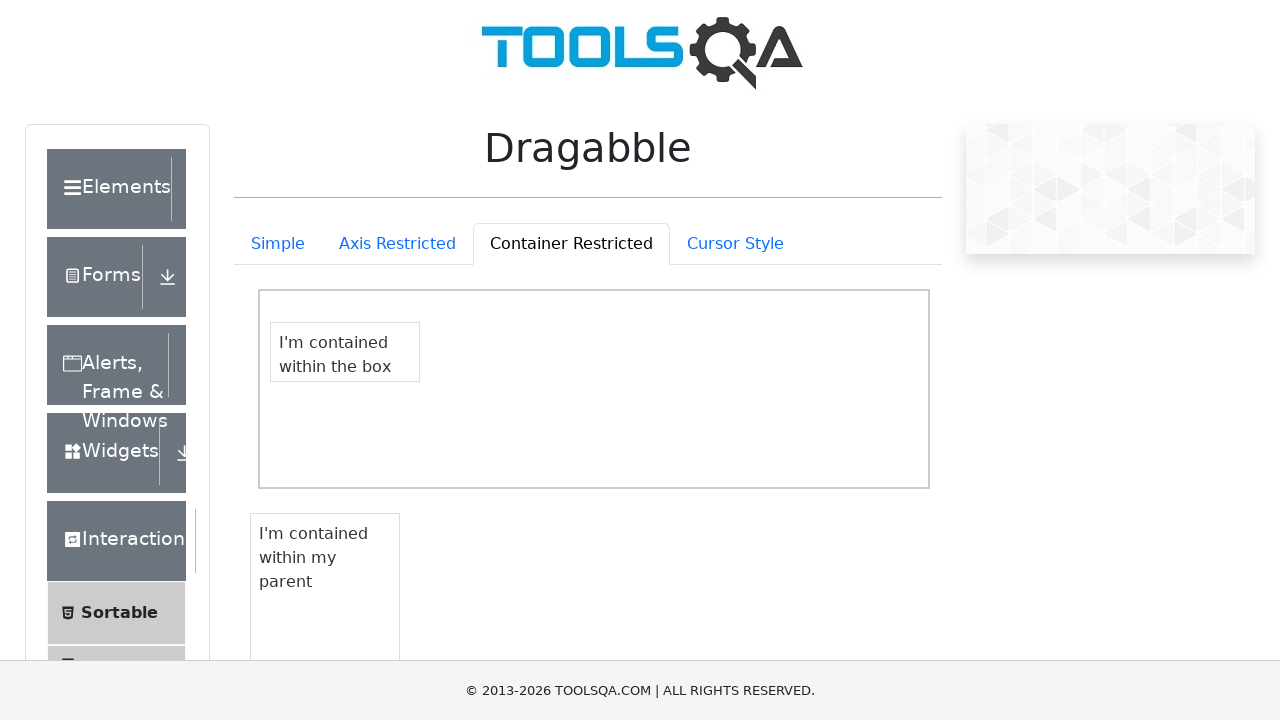

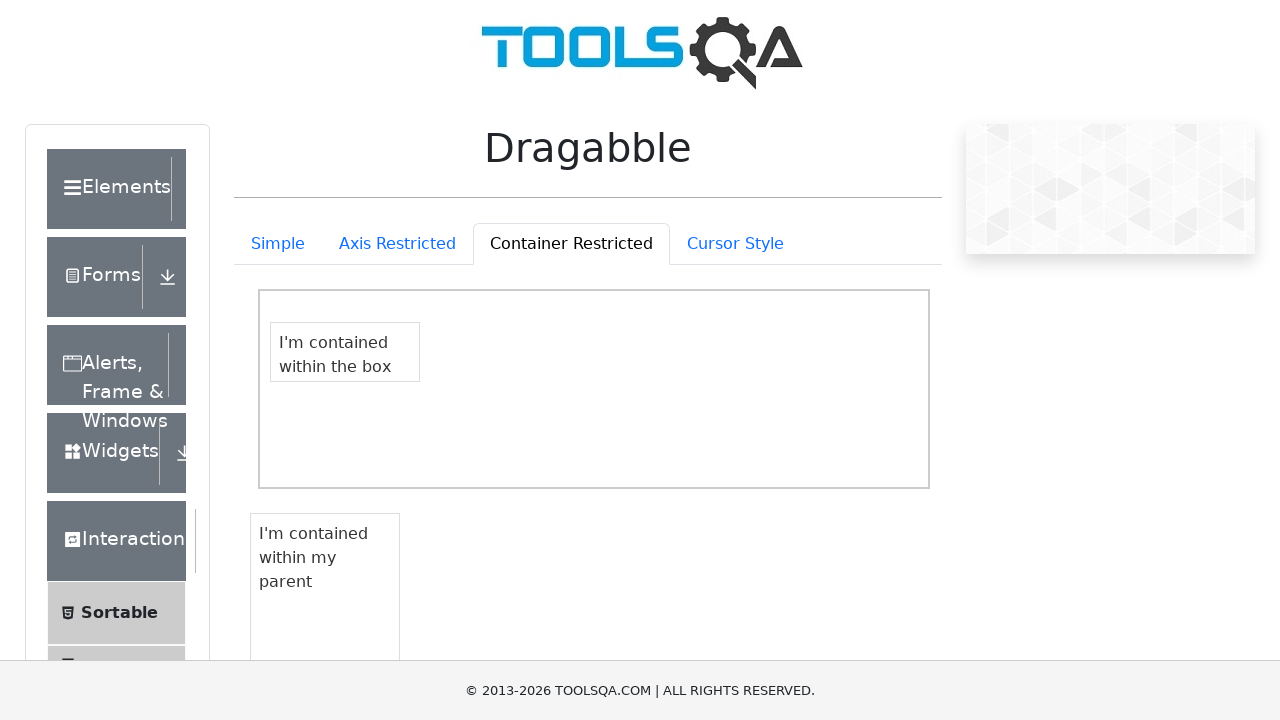